Tests filling out the text box form on DemoQA website with full name, email, current address, and permanent address

Starting URL: https://demoqa.com/text-box

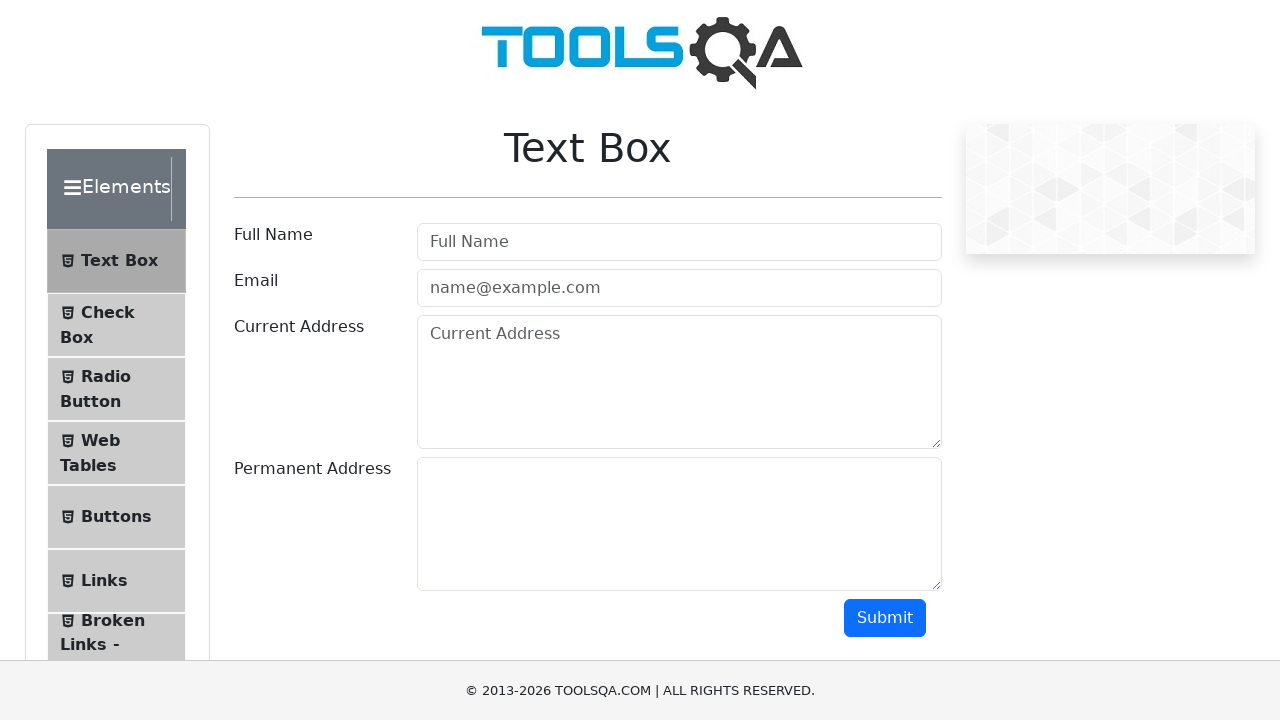

Filled full name field with 'Marcus Thompson' on input#userName
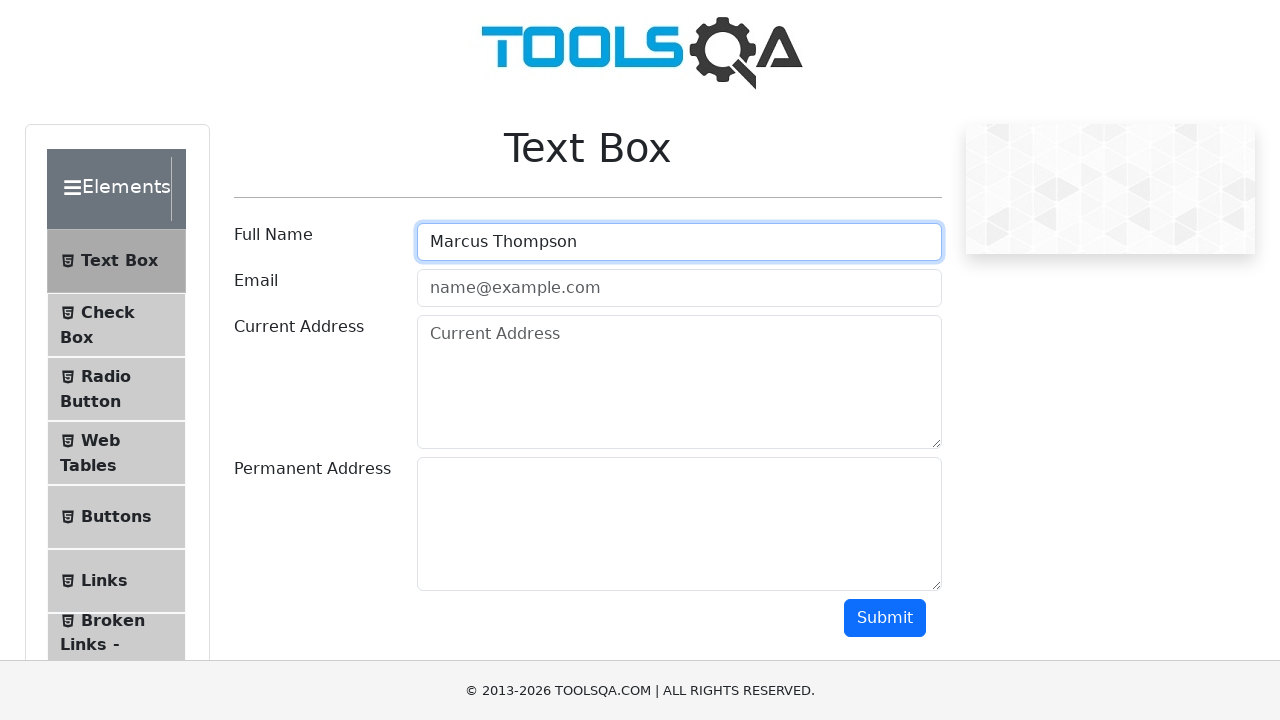

Filled email field with 'marcus.thompson@example.com' on input#userEmail
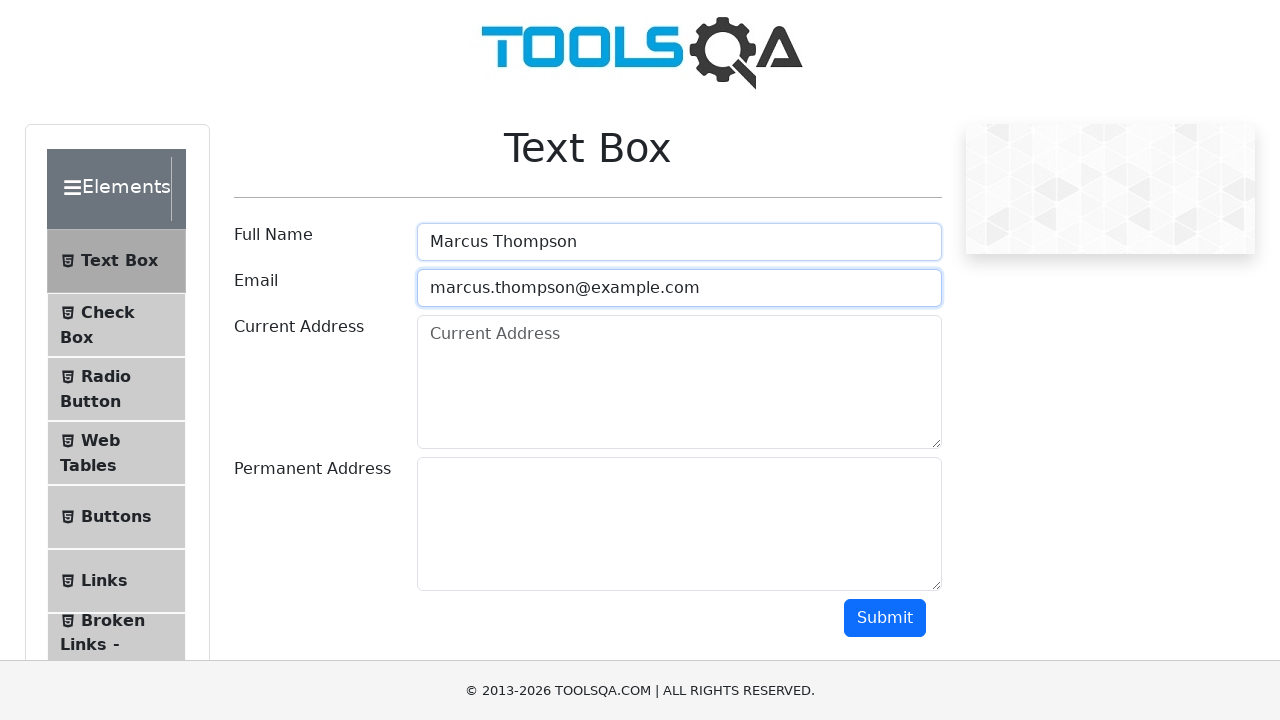

Filled current address field with '456 Oak Street, Seattle' on textarea#currentAddress
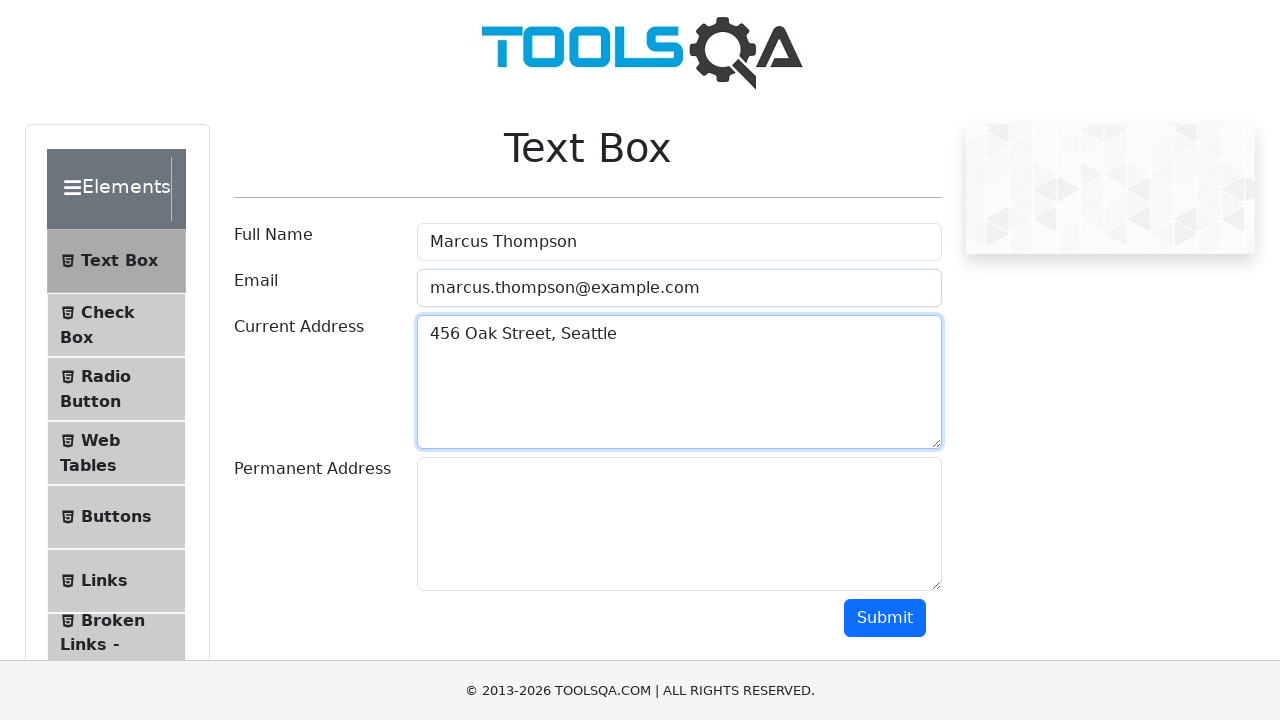

Filled permanent address field with '789 Pine Avenue, Portland' on textarea#permanentAddress
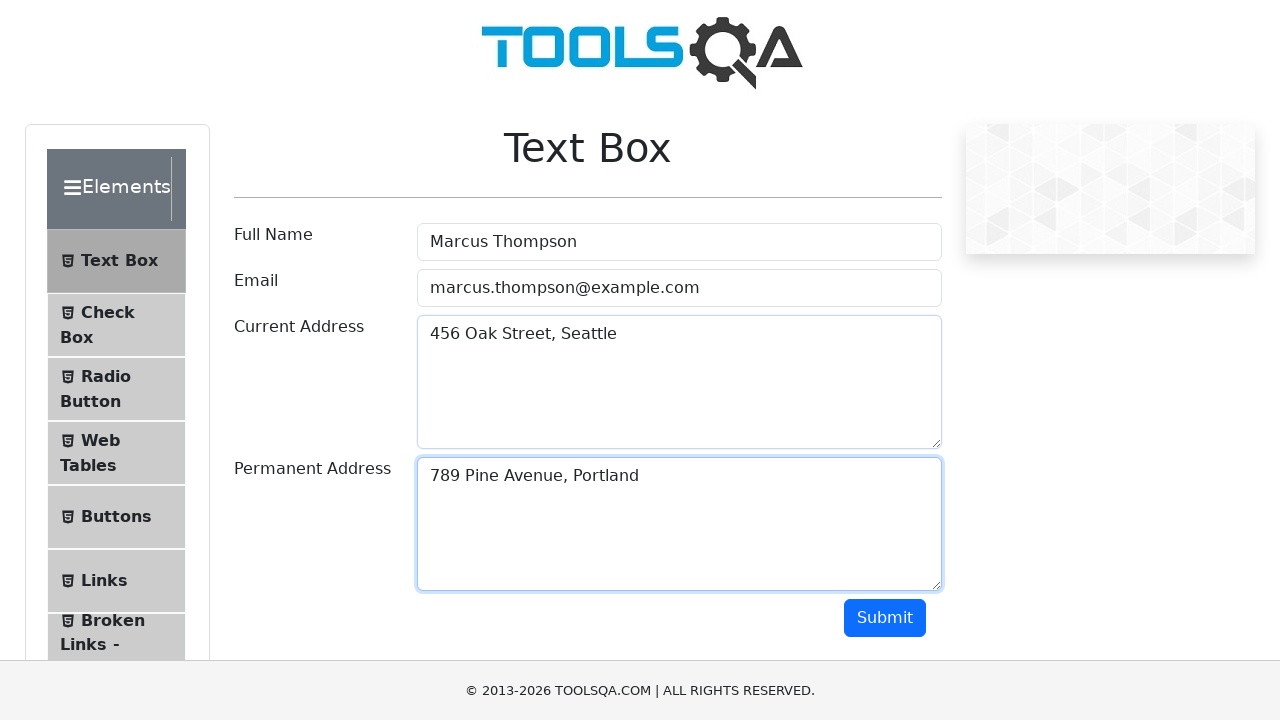

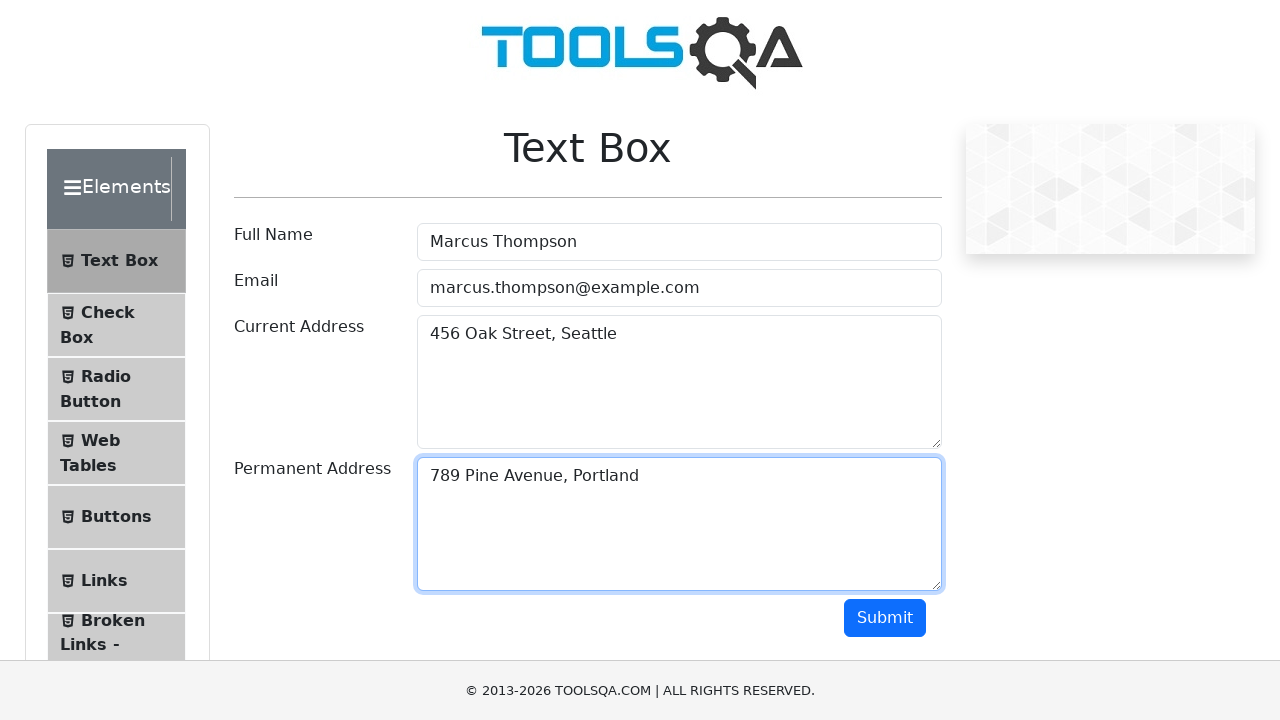